Tests that the login form displays an error message when attempting to log in with only a username and no password

Starting URL: https://www.saucedemo.com

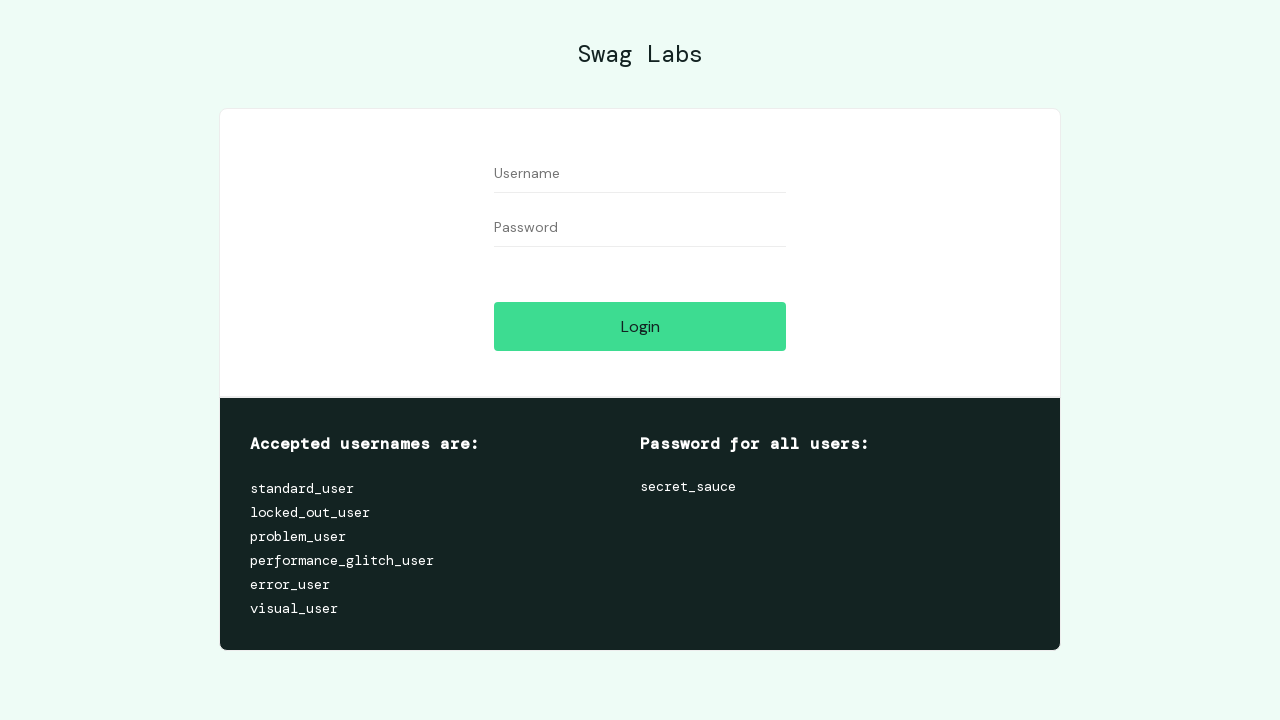

Filled username field with 'standard_user' on #user-name
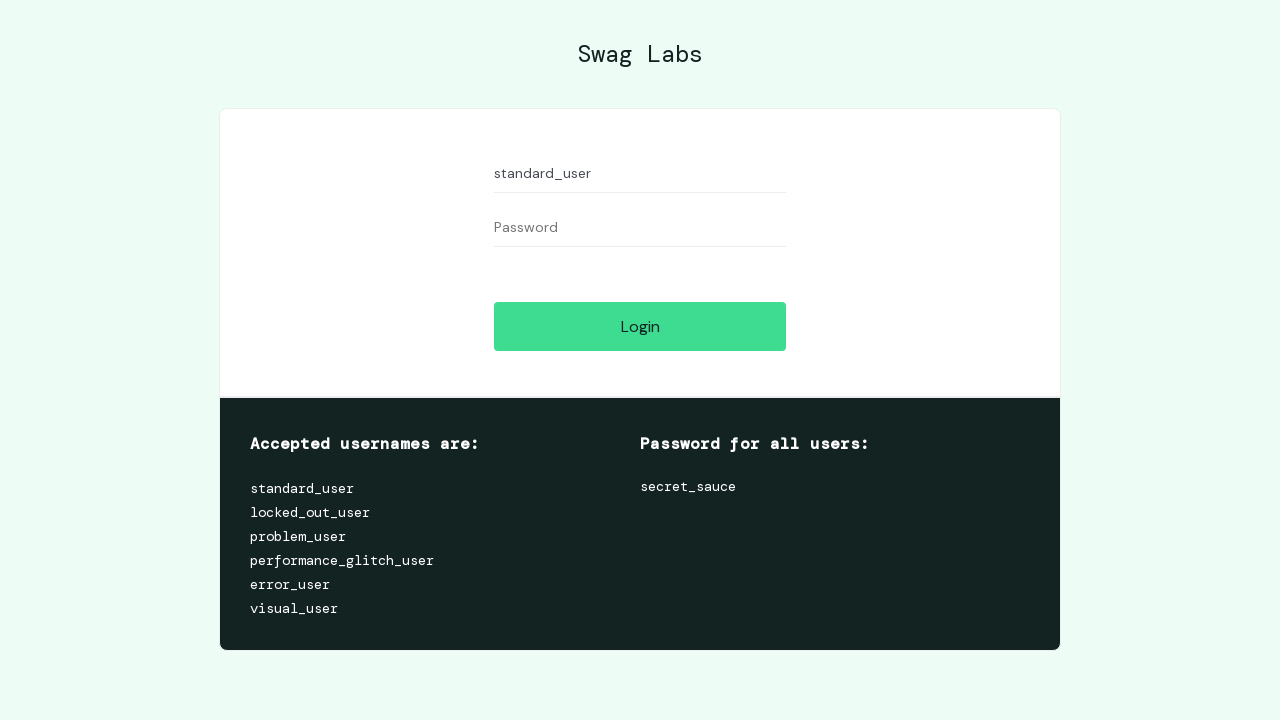

Clicked login button without entering password at (640, 326) on #login-button
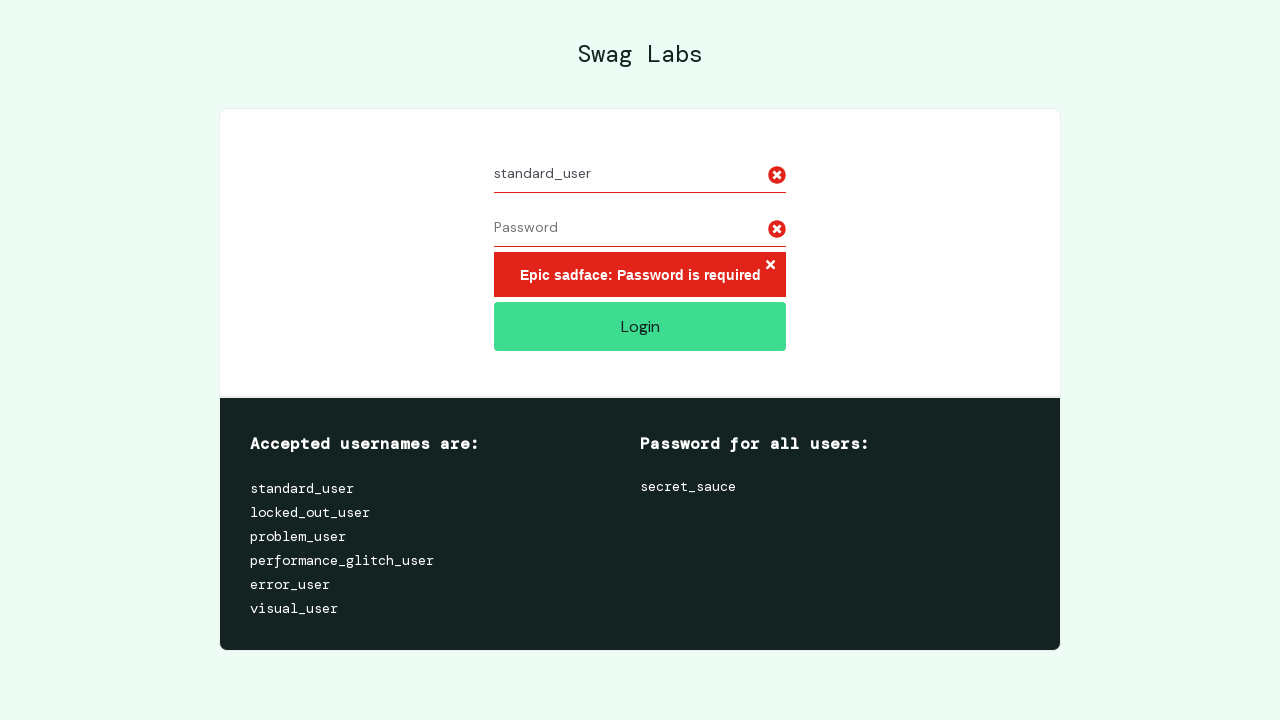

Password required error message is displayed
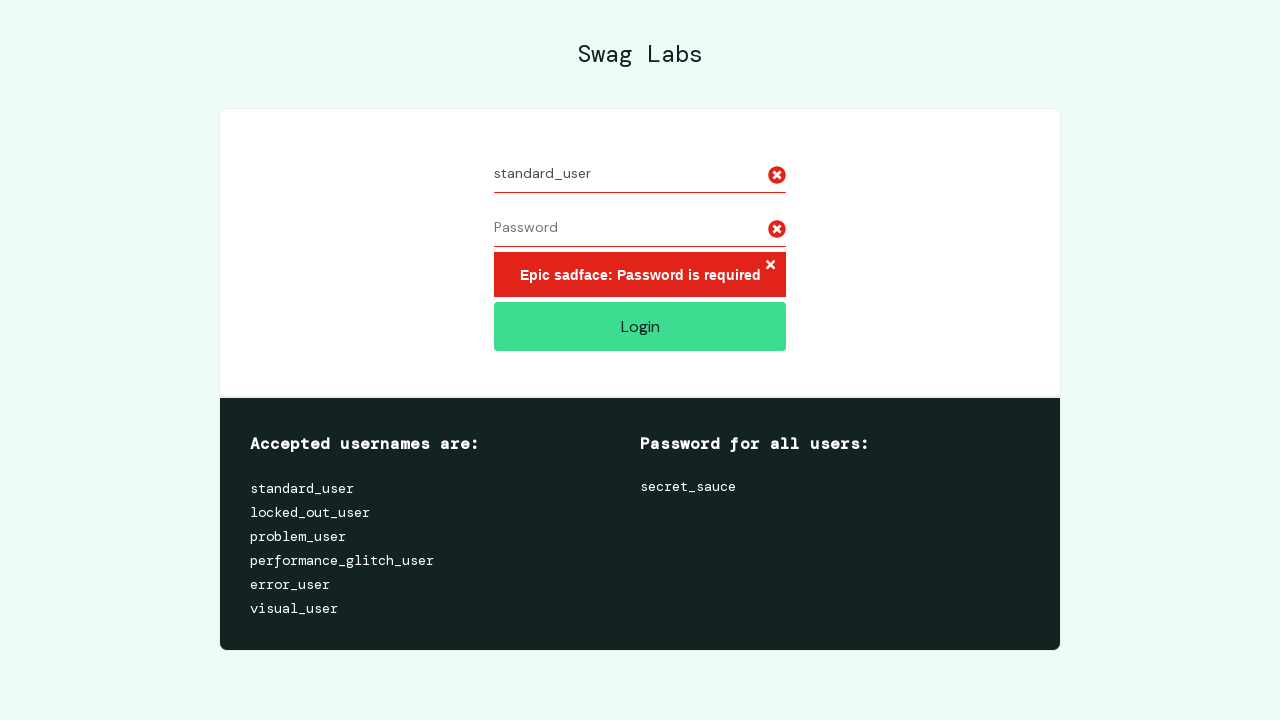

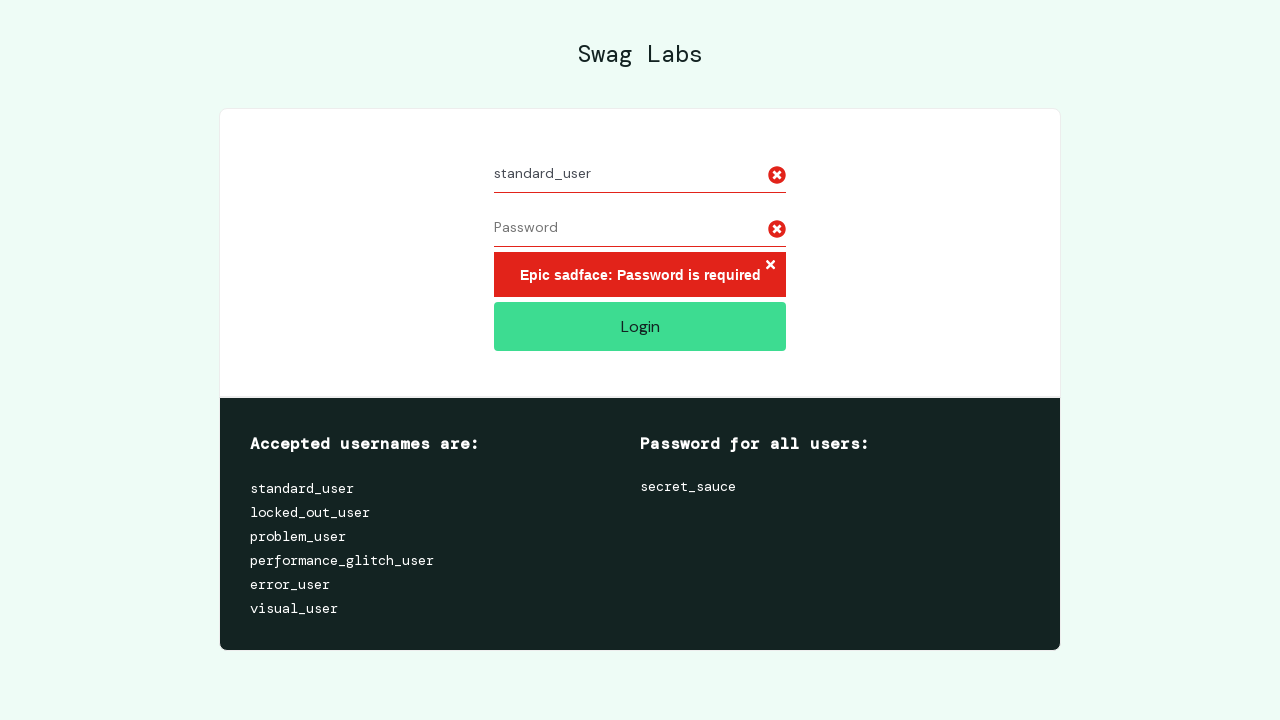